Tests waiting for a hidden element to become visible after clicking a start button

Starting URL: http://the-internet.herokuapp.com/dynamic_loading/1

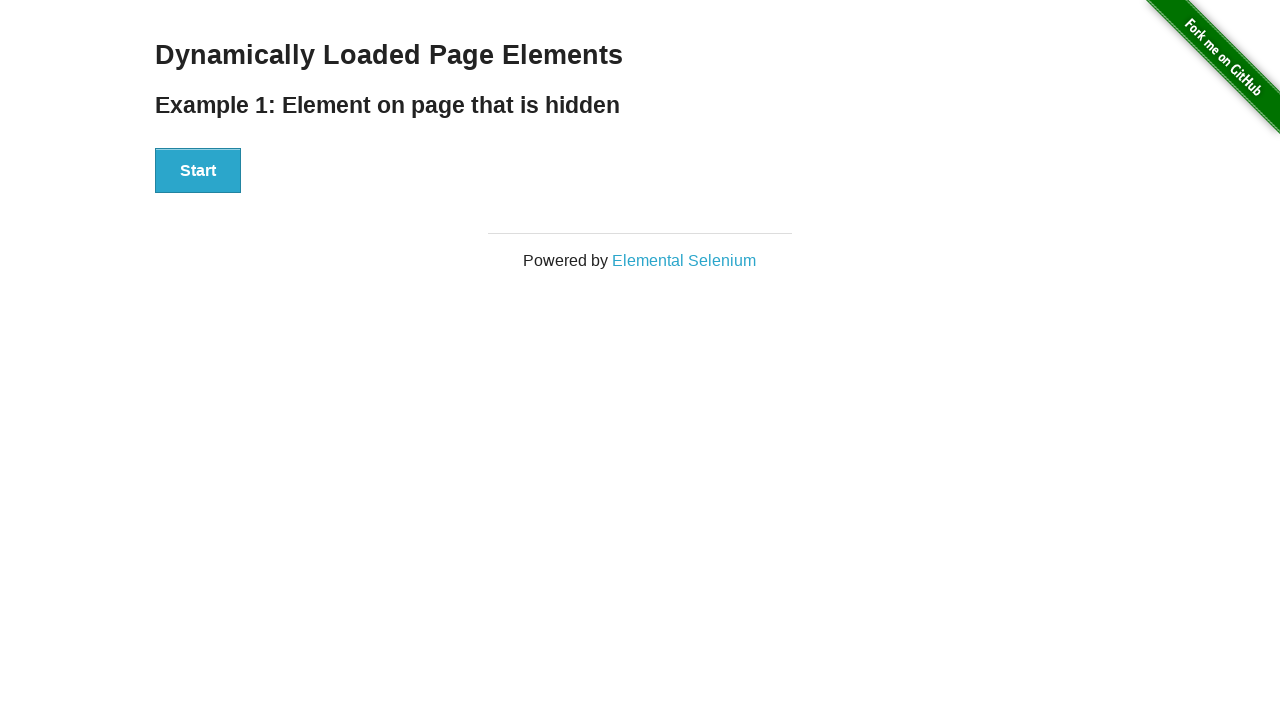

Clicked start button to trigger loading at (198, 171) on xpath=//div[@id='start']/button
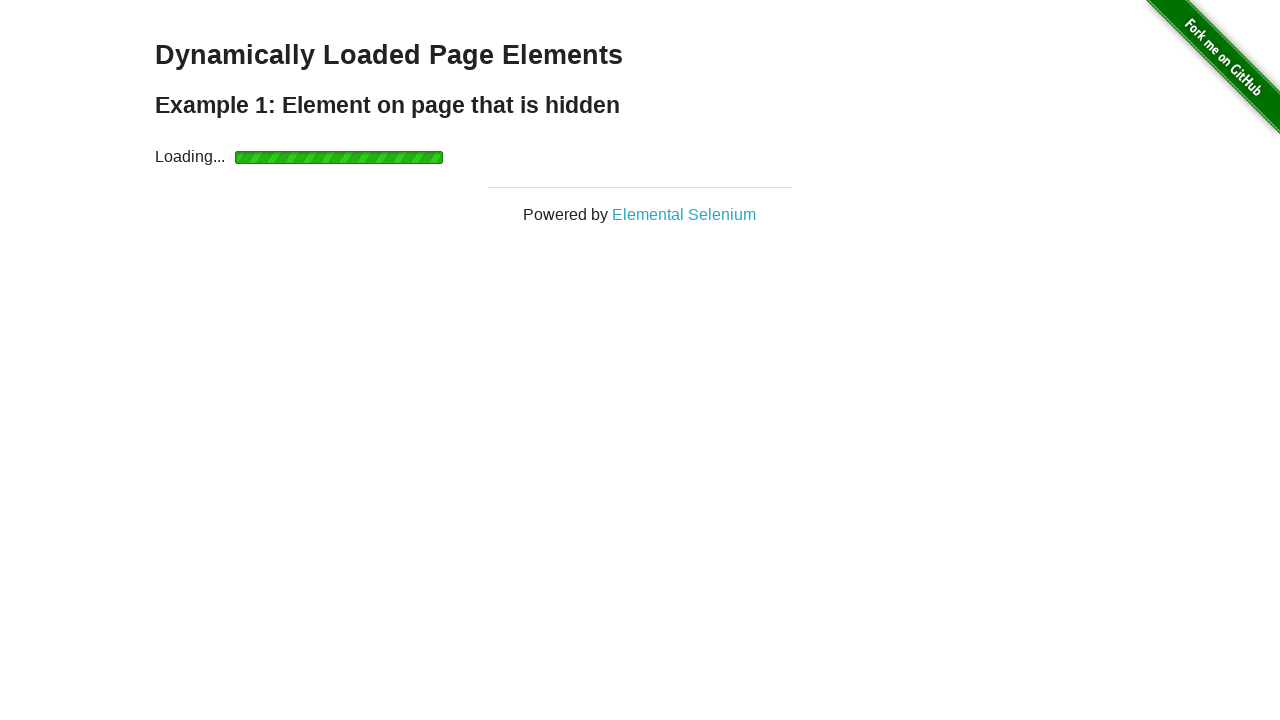

Waited for finish element to become visible
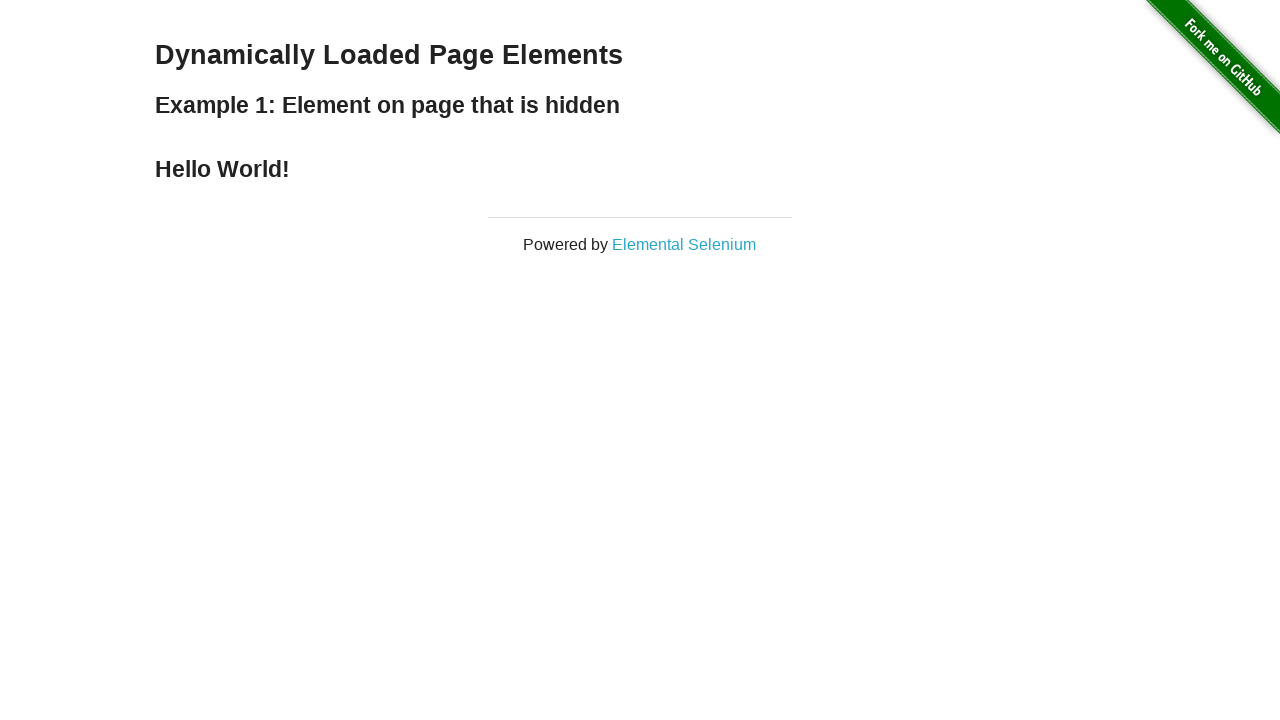

Located finish element
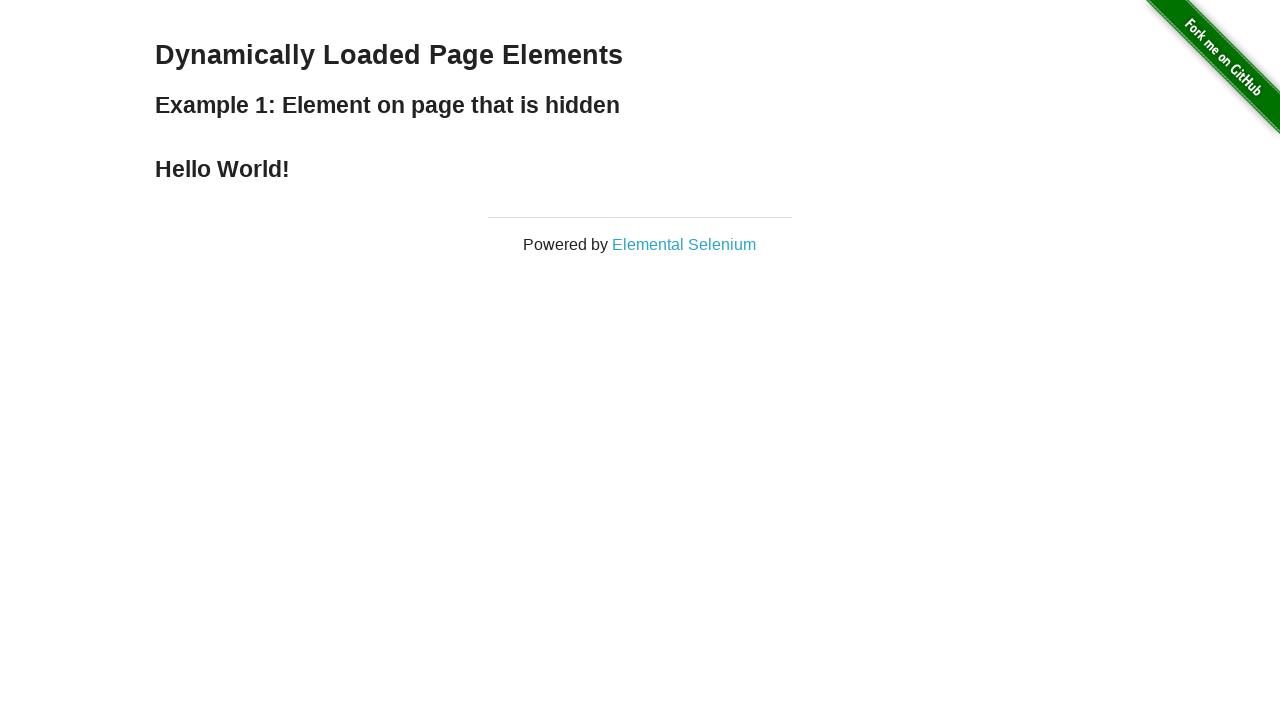

Verified 'Hello World!' text is present in finish element
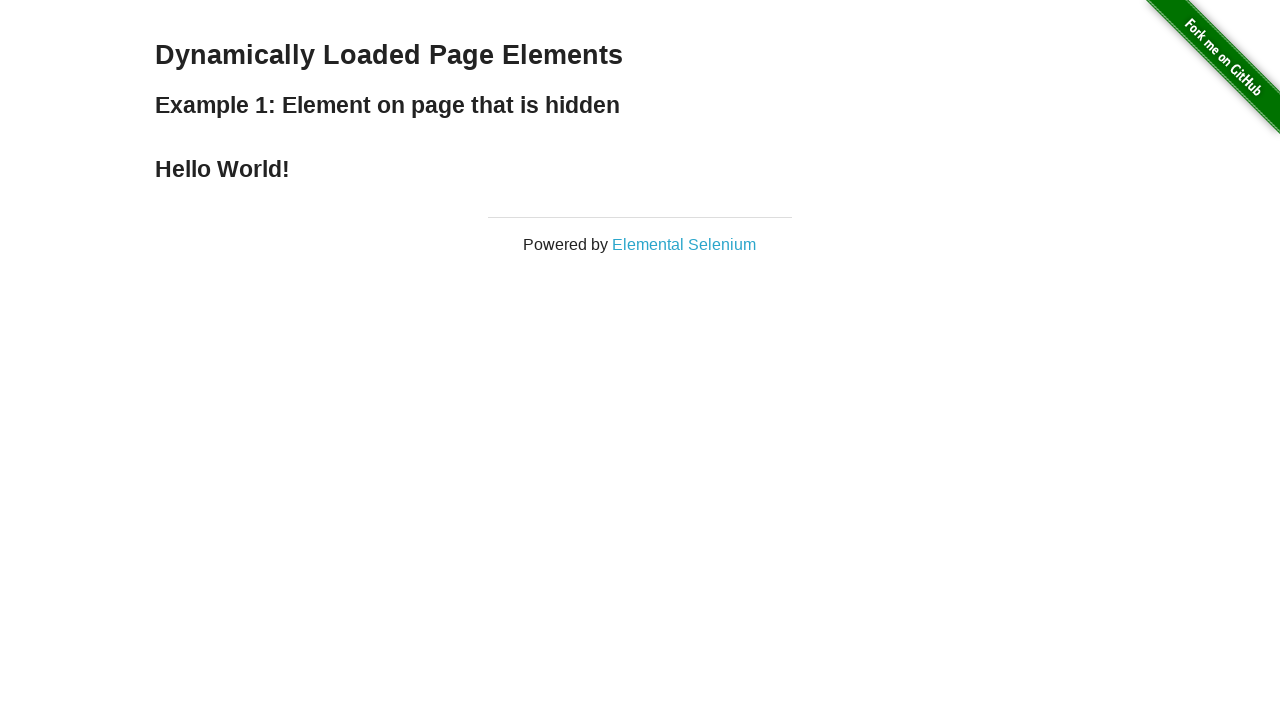

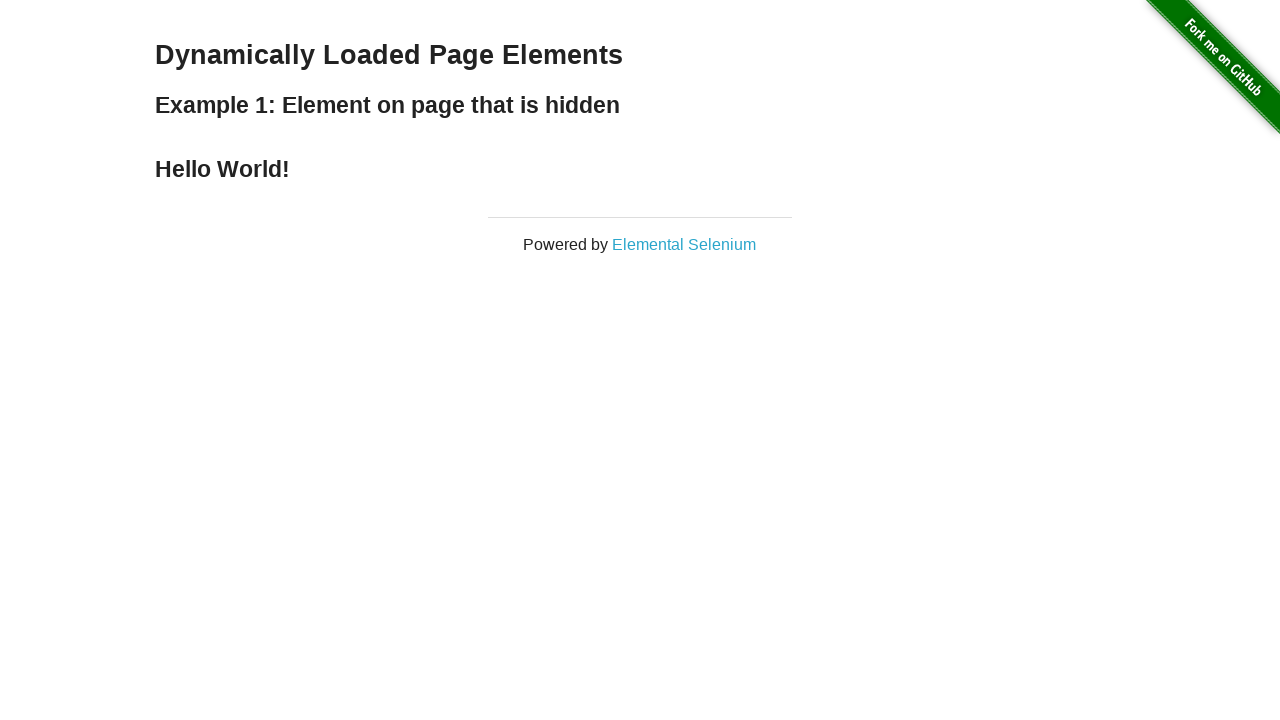